Tests Python.org search functionality by entering a search query and submitting it

Starting URL: https://www.python.org

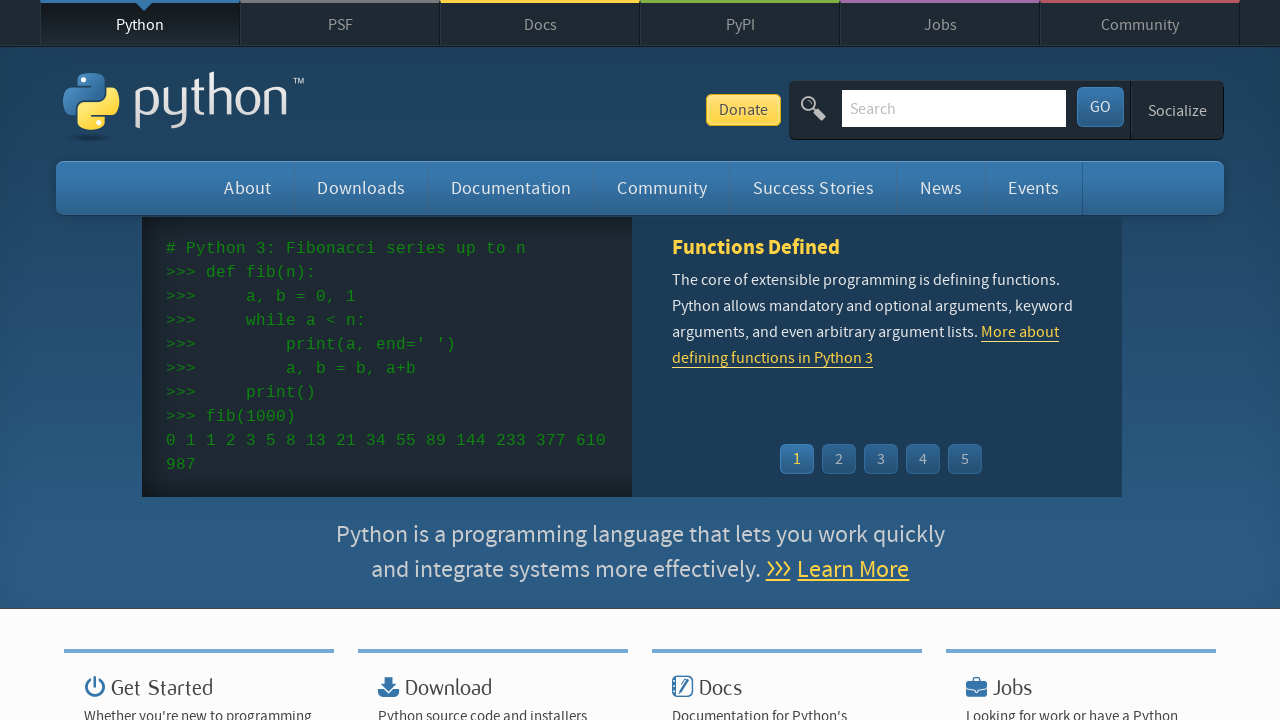

Located and cleared the search bar on input[name='q']
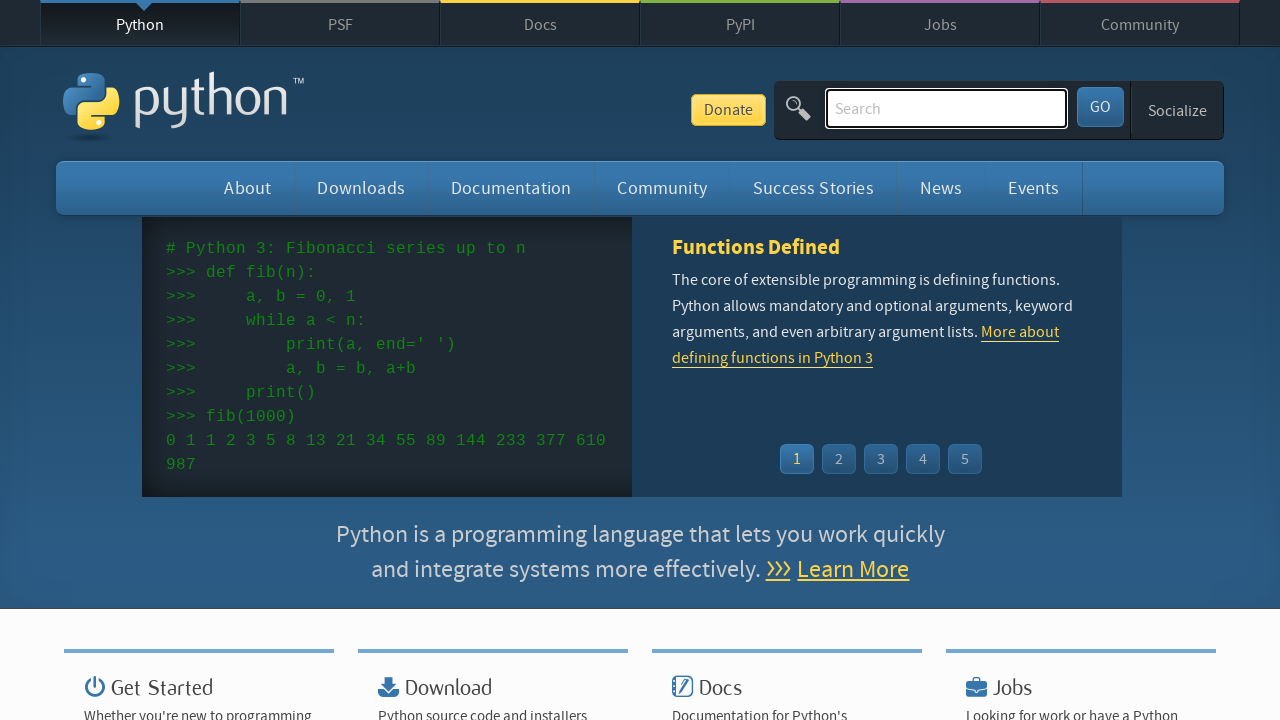

Entered search query 'getting started with python' into search bar on input[name='q']
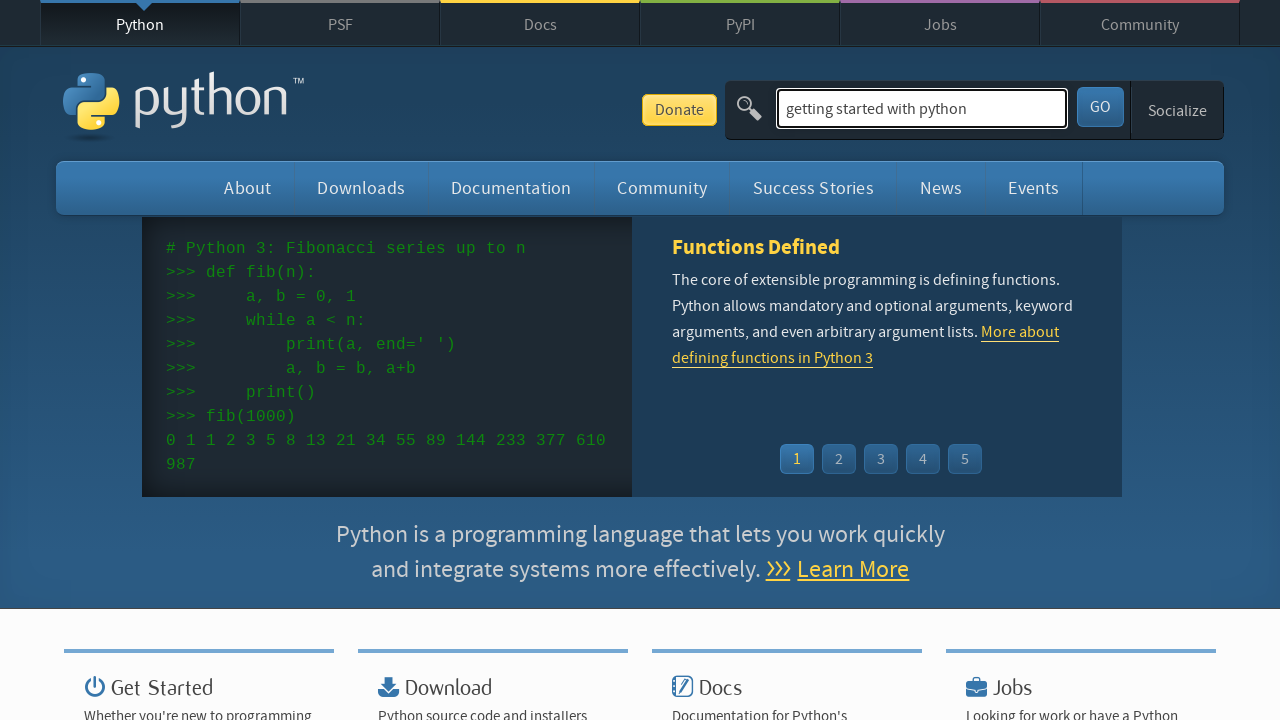

Submitted search by pressing Enter on input[name='q']
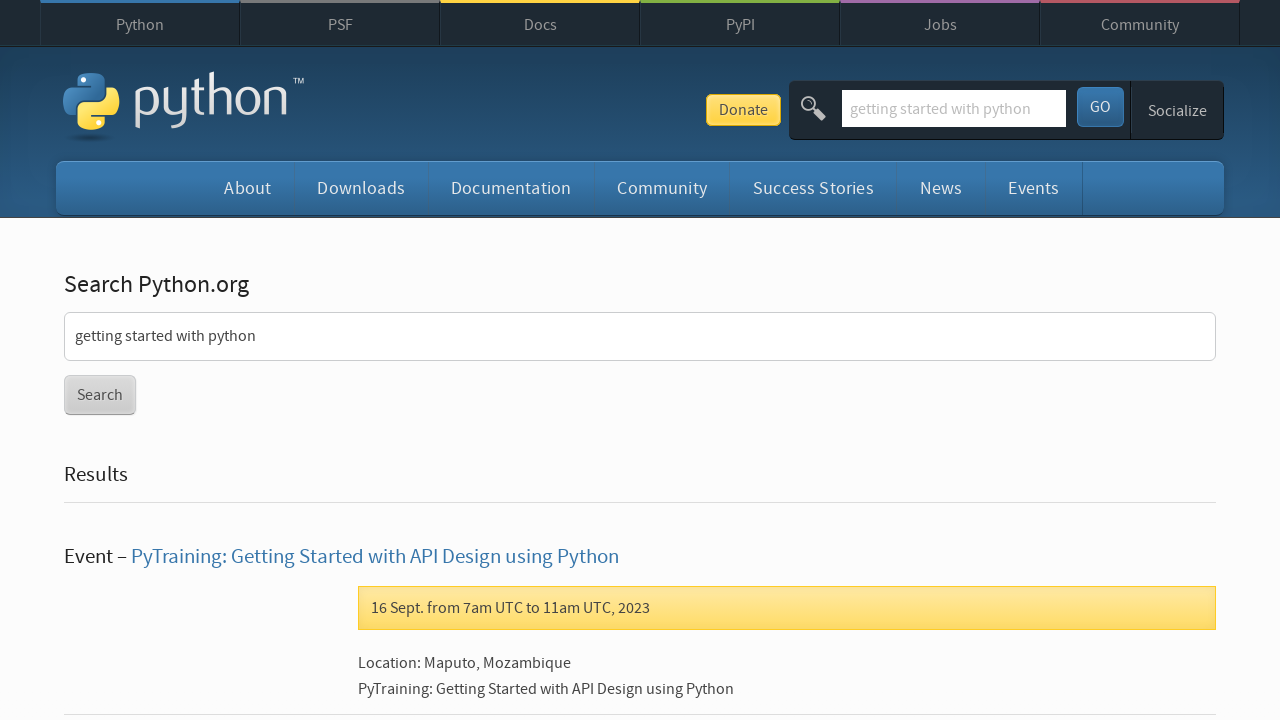

Search results page loaded and network idle
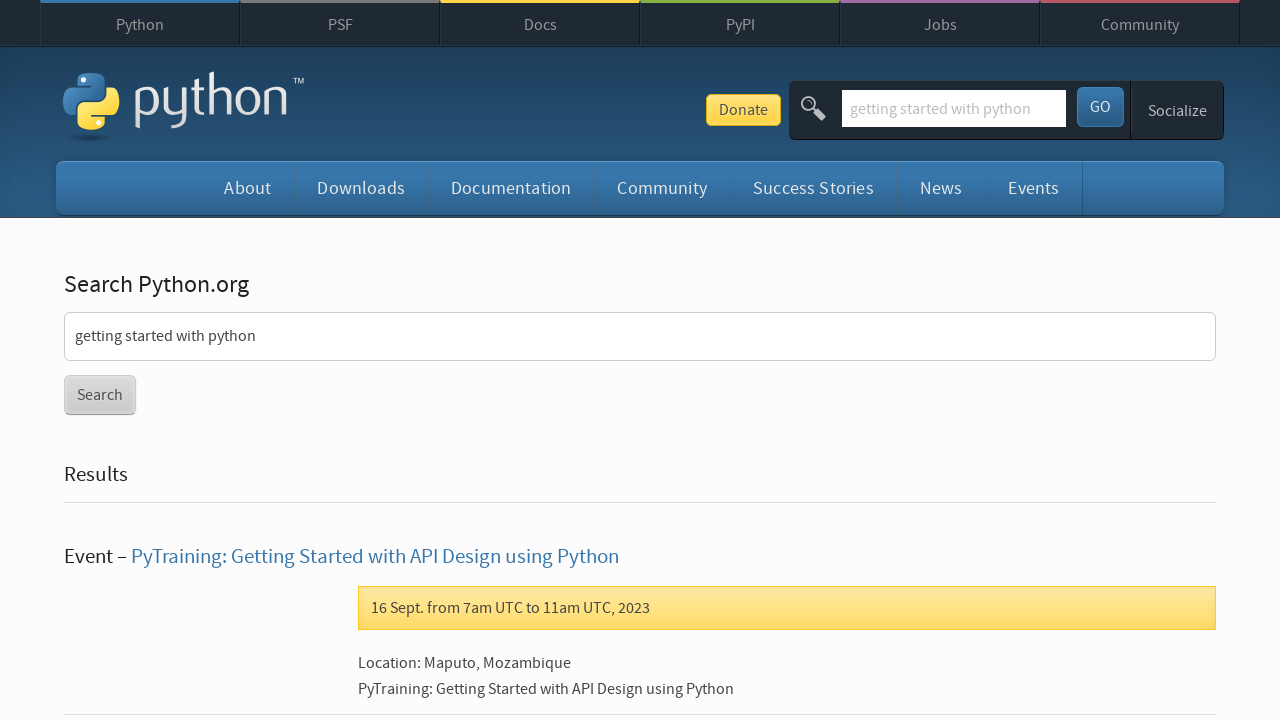

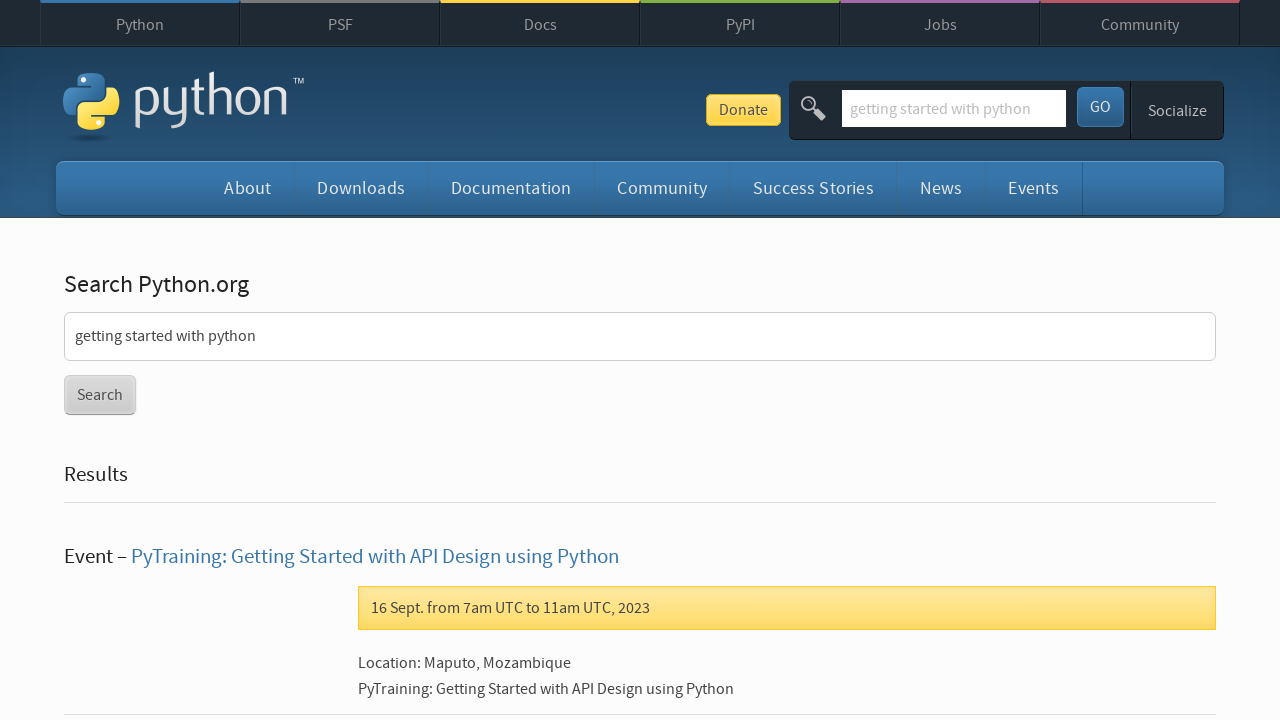